Validates that the reserve online and pickup banner message is displayed on the homepage

Starting URL: https://www.partsource.ca/

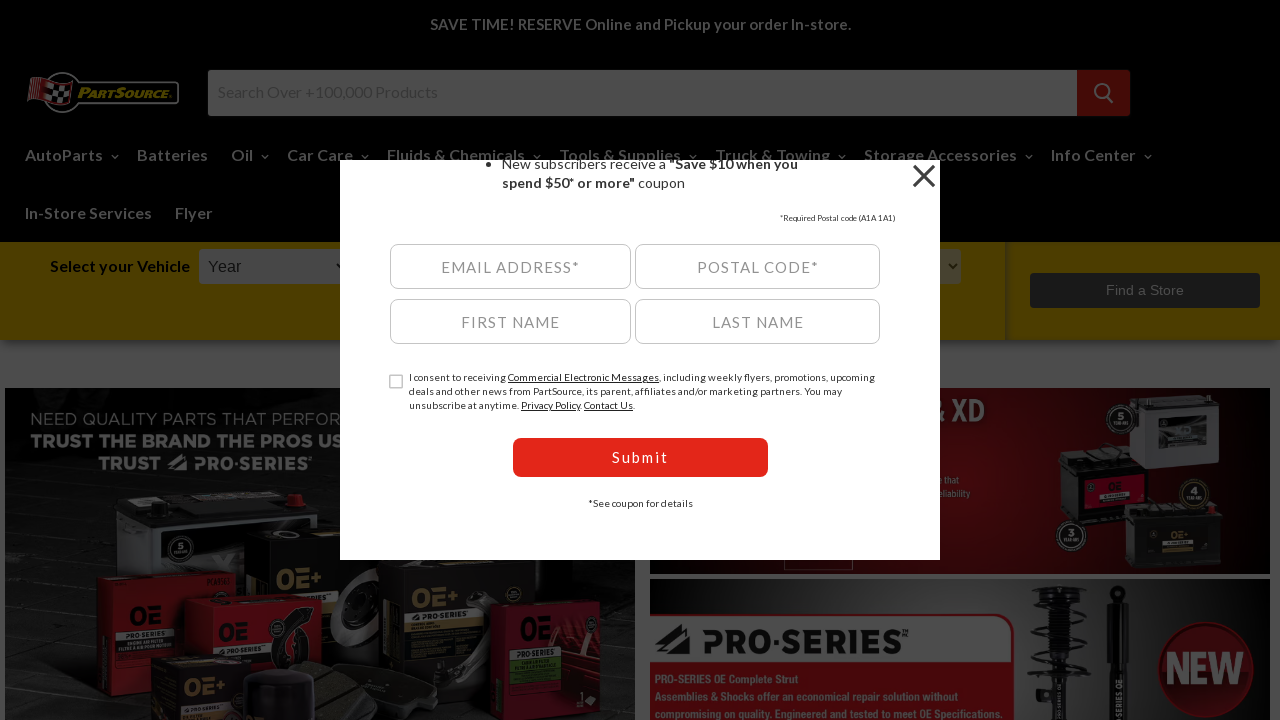

Reserve online and pickup banner message is now visible on the homepage
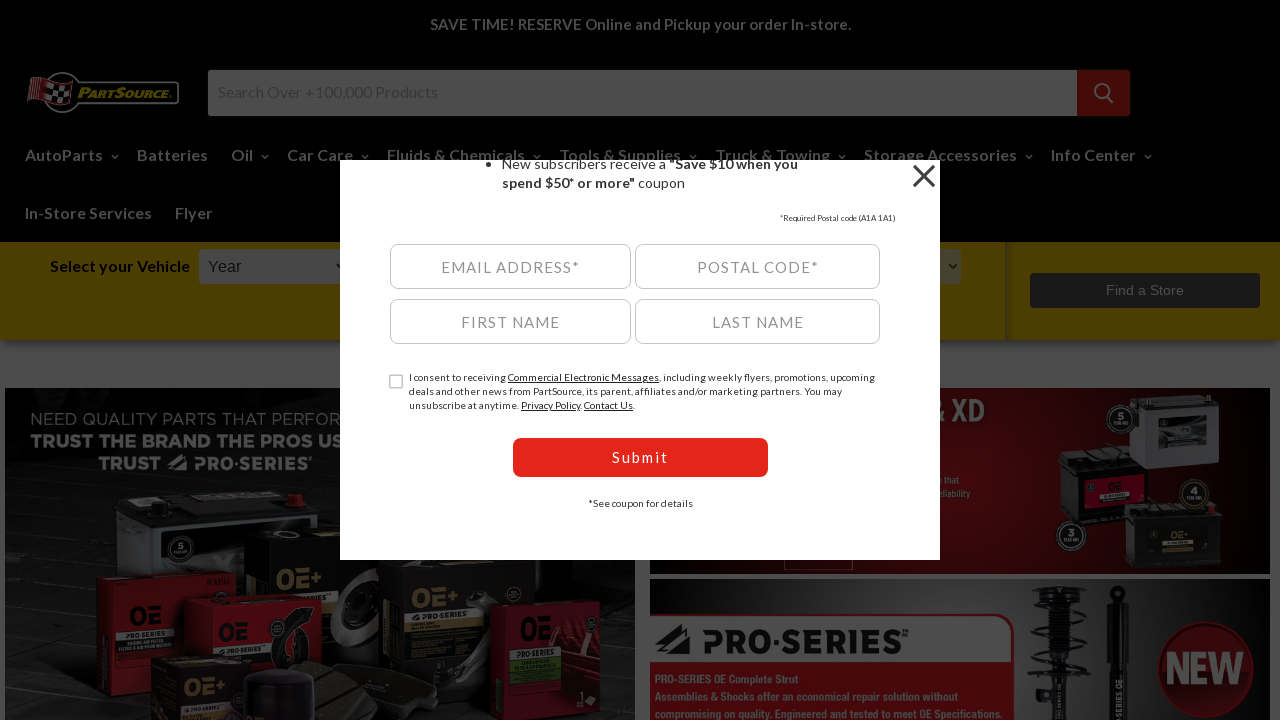

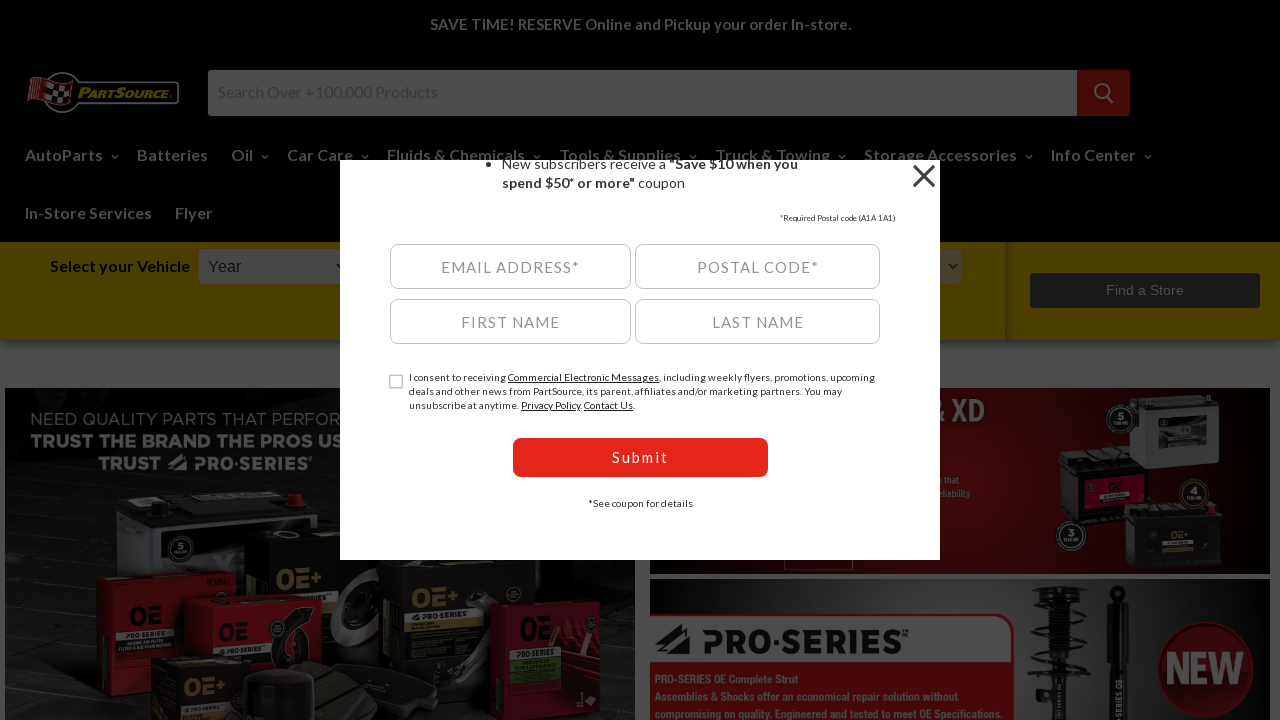